Tests key press detection by pressing various keys and verifying the page detects them

Starting URL: https://the-internet.herokuapp.com/key_presses

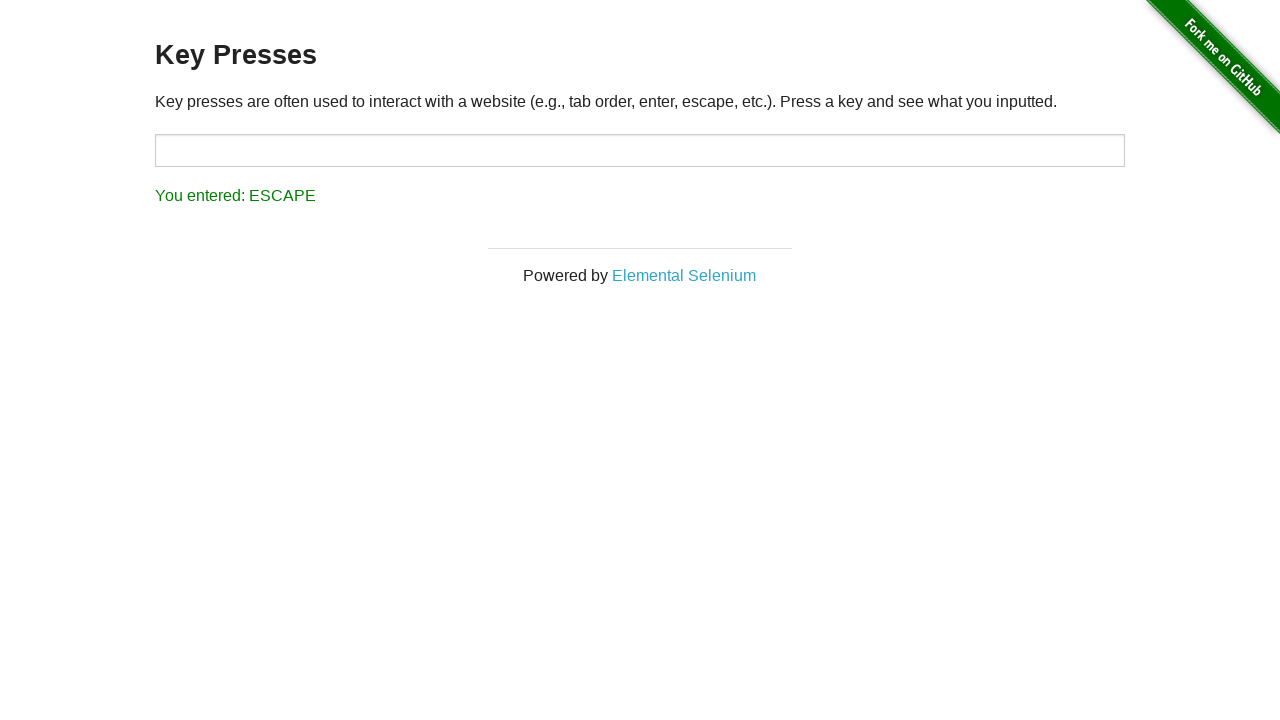

Pressed down Meta/Command key
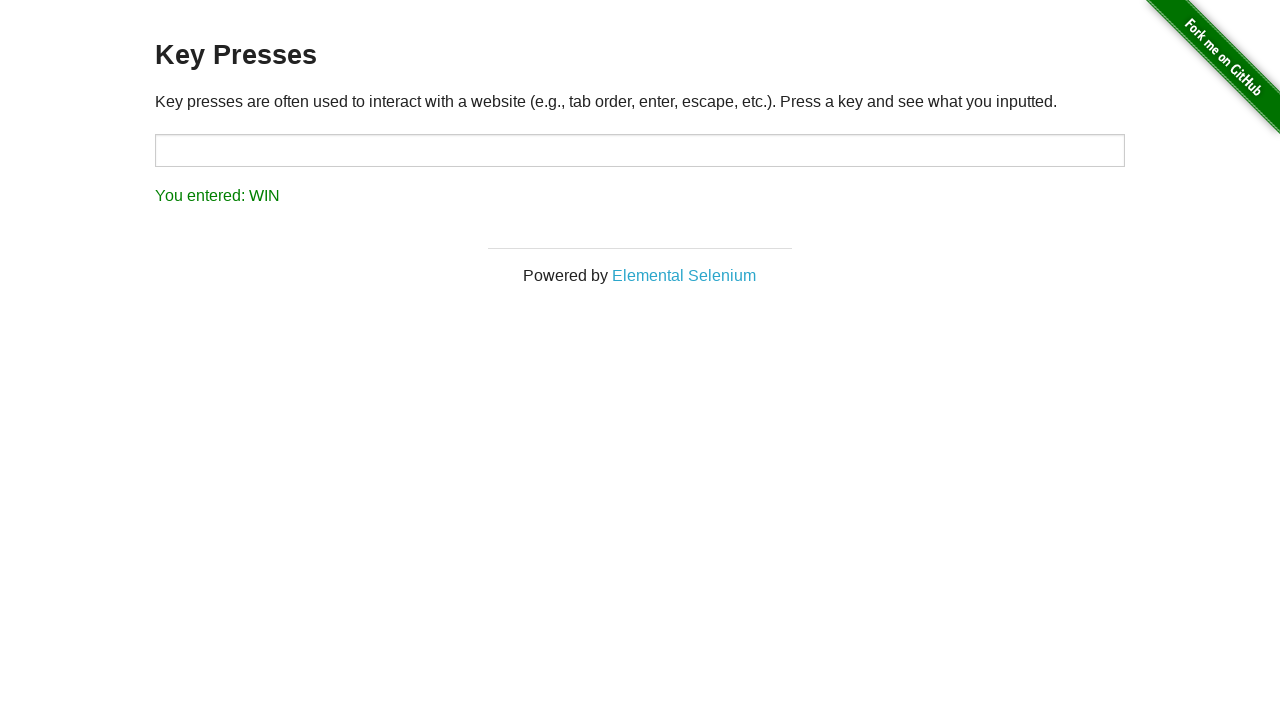

Pressed A key
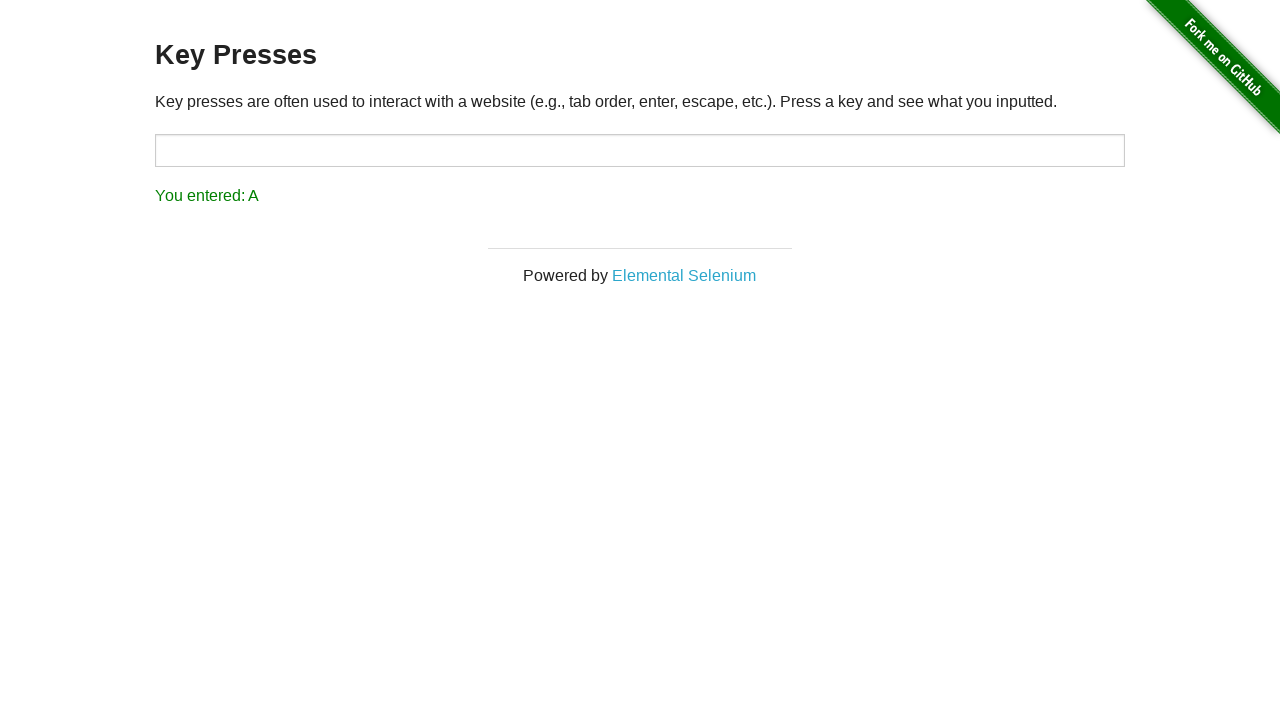

Pressed Enter key
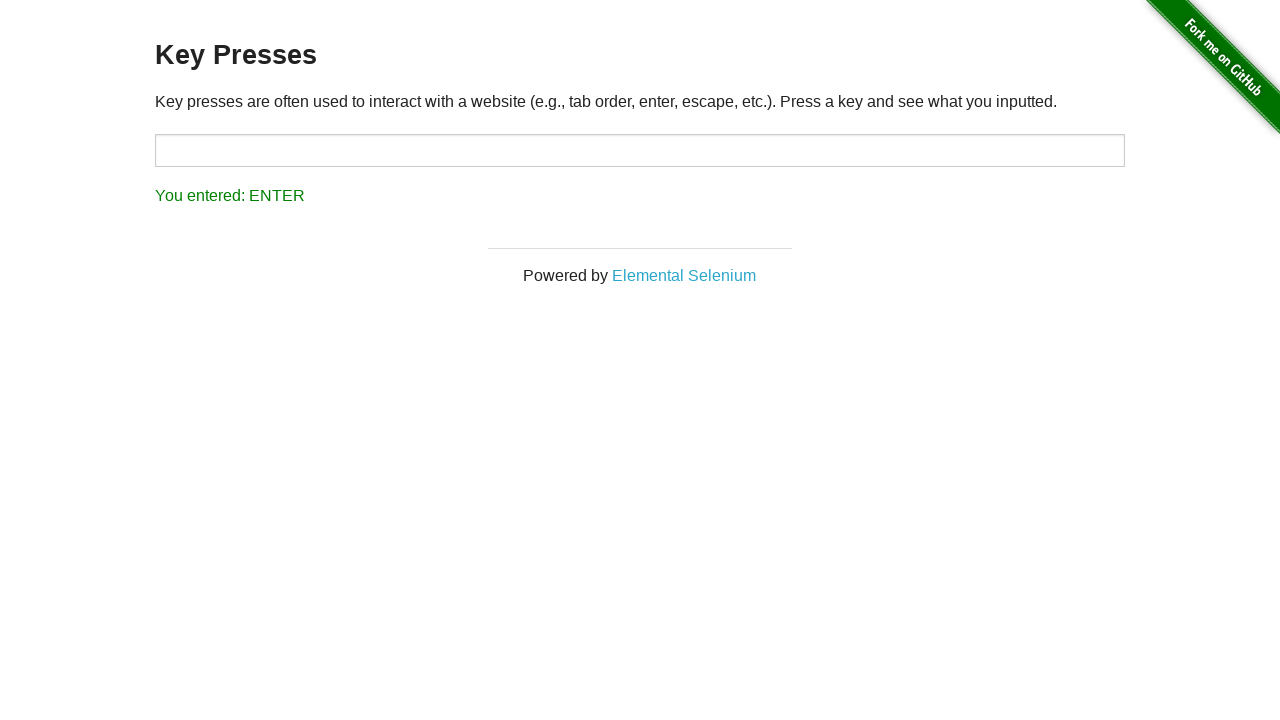

Released Meta/Command key
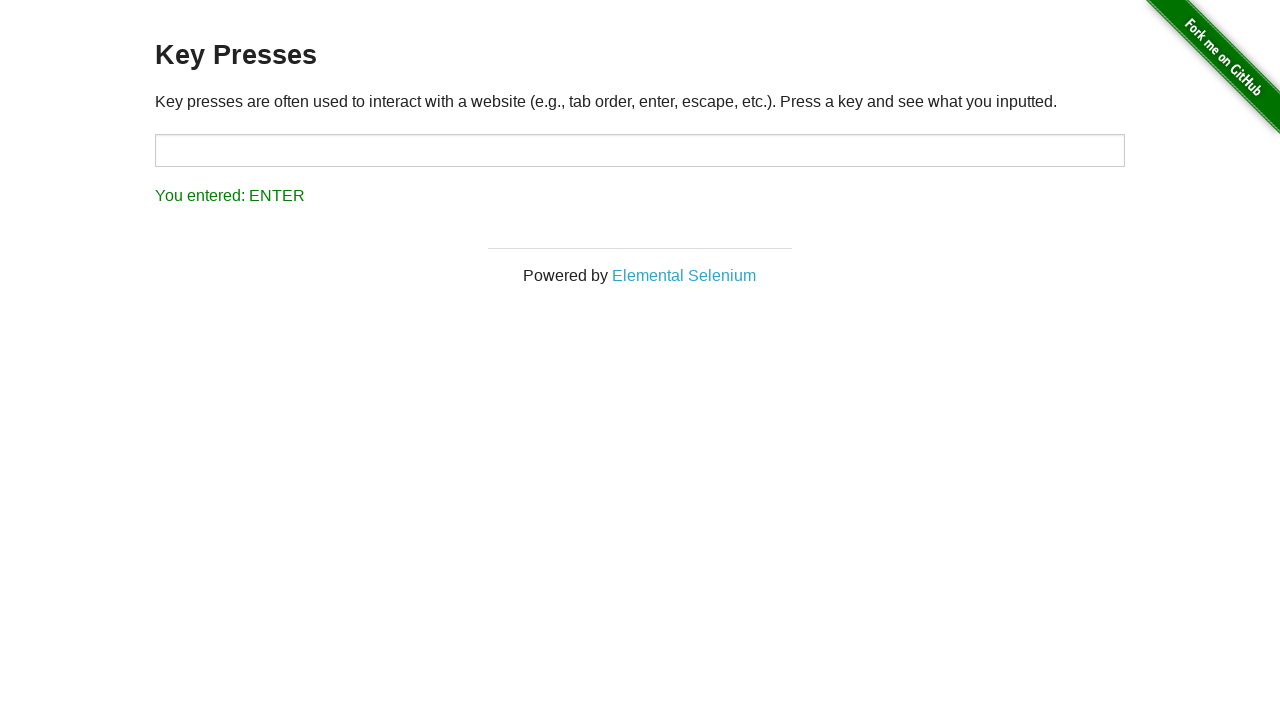

Result element appeared and was detected
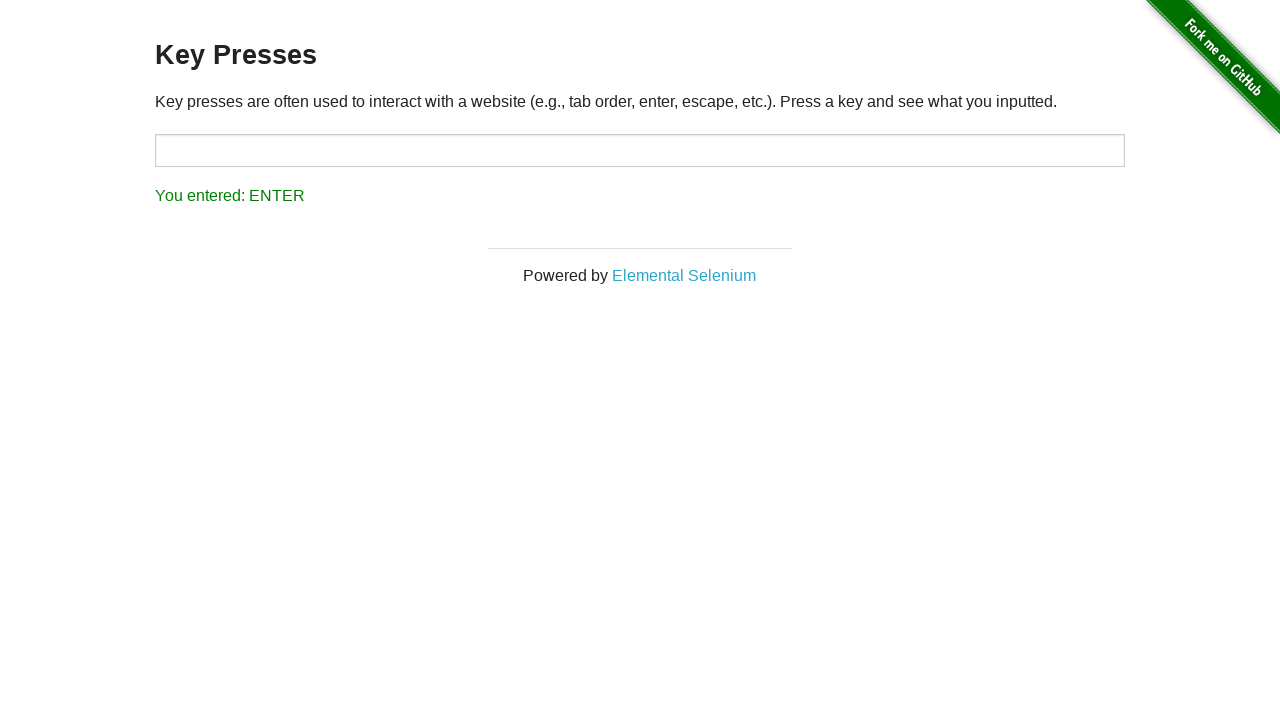

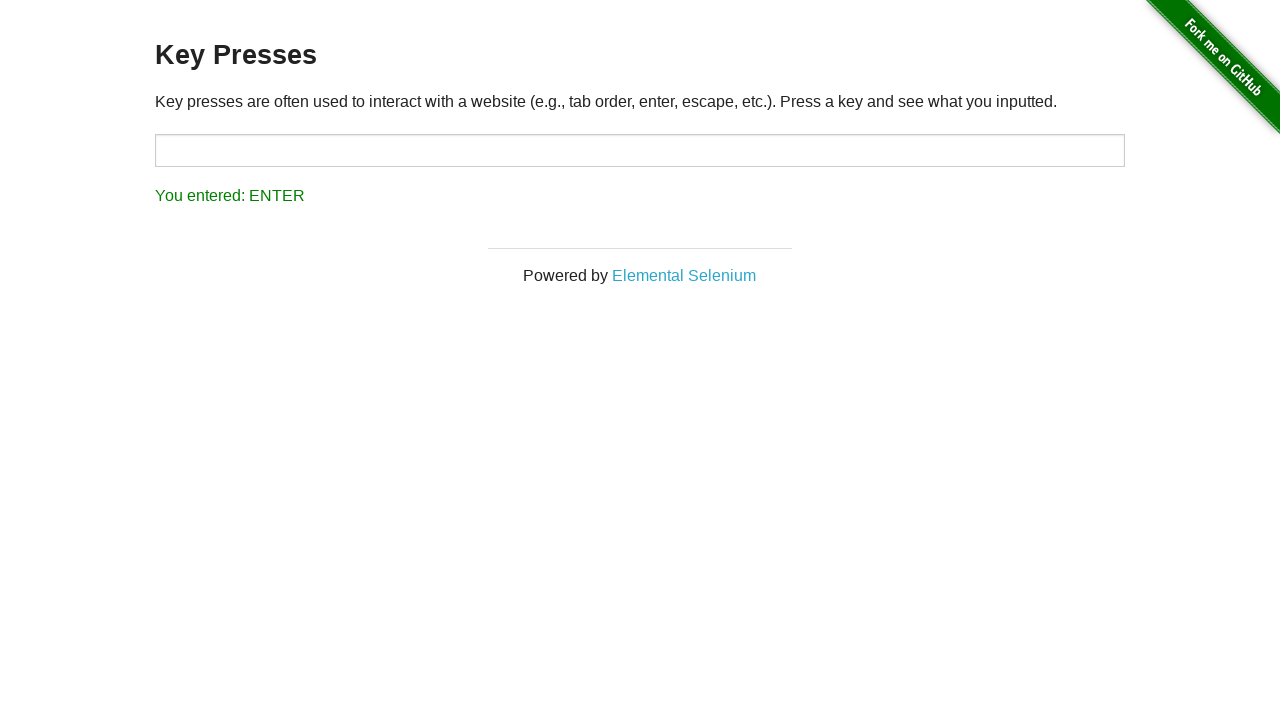